Tests opening a new browser window by clicking a link and verifying the new window displays the expected content.

Starting URL: https://the-internet.herokuapp.com/windows

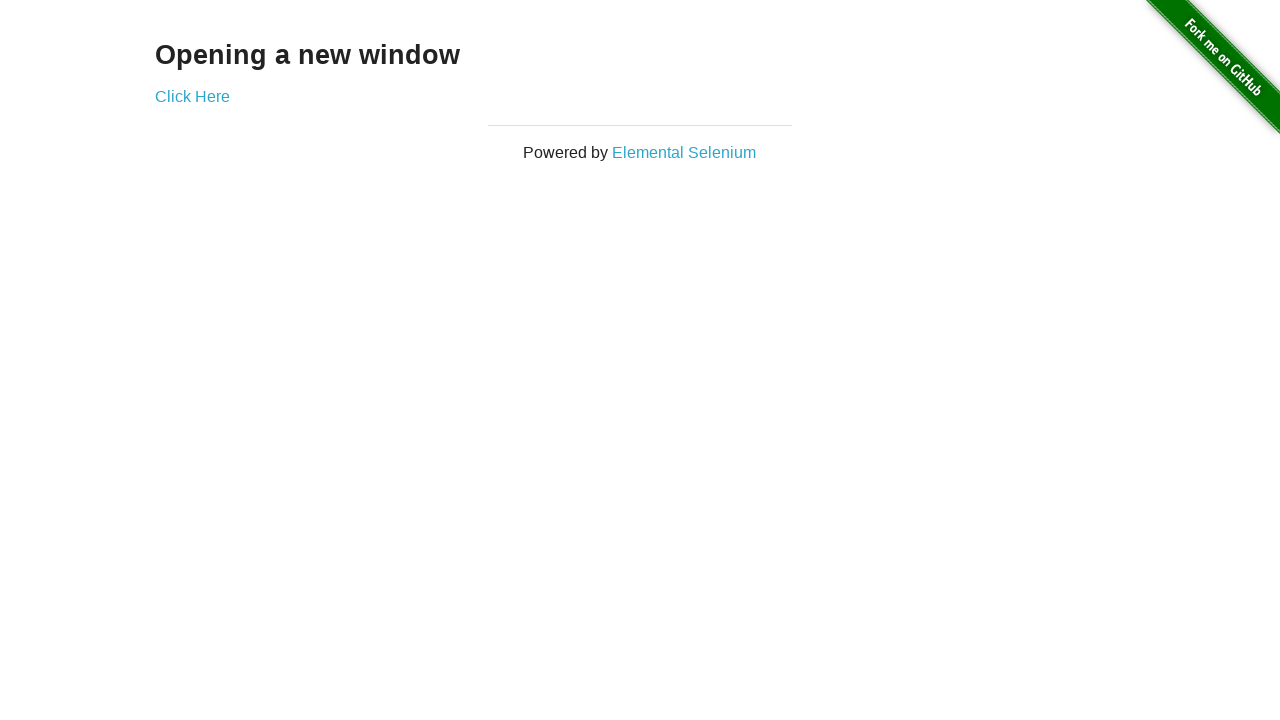

Clicked 'Click Here' link to open new window at (192, 96) on text=Click Here
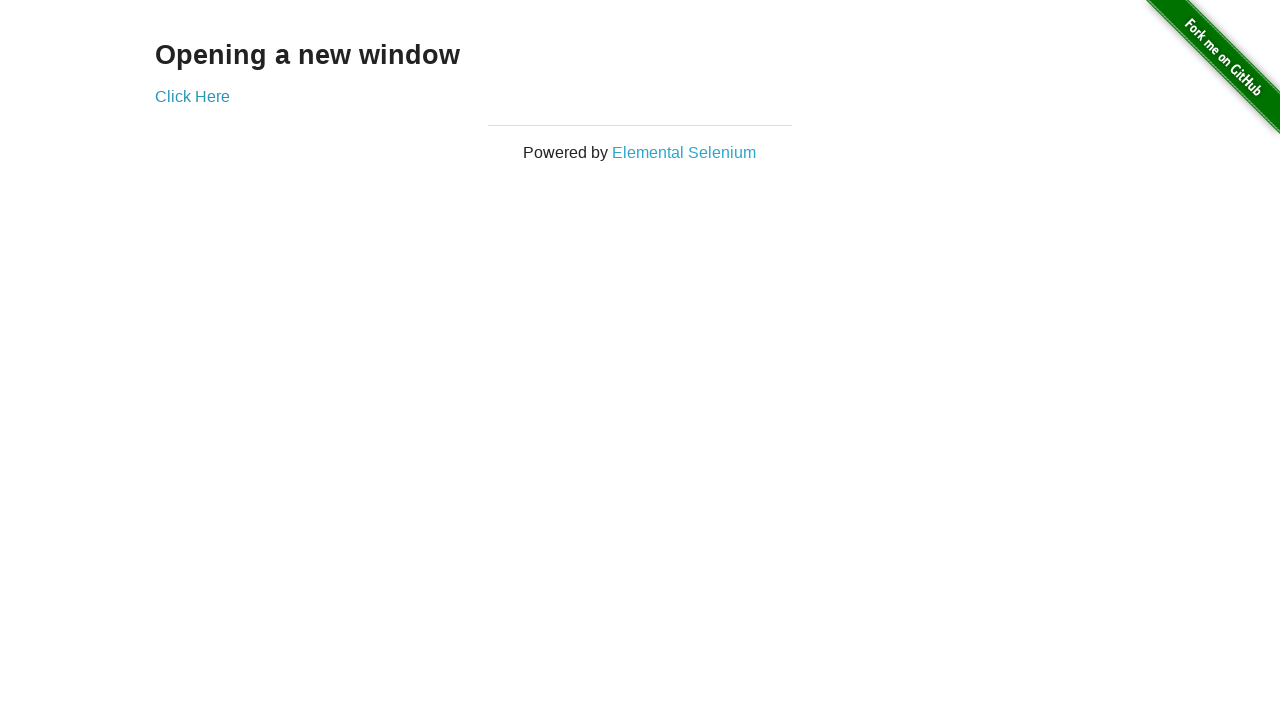

New window/page opened and captured
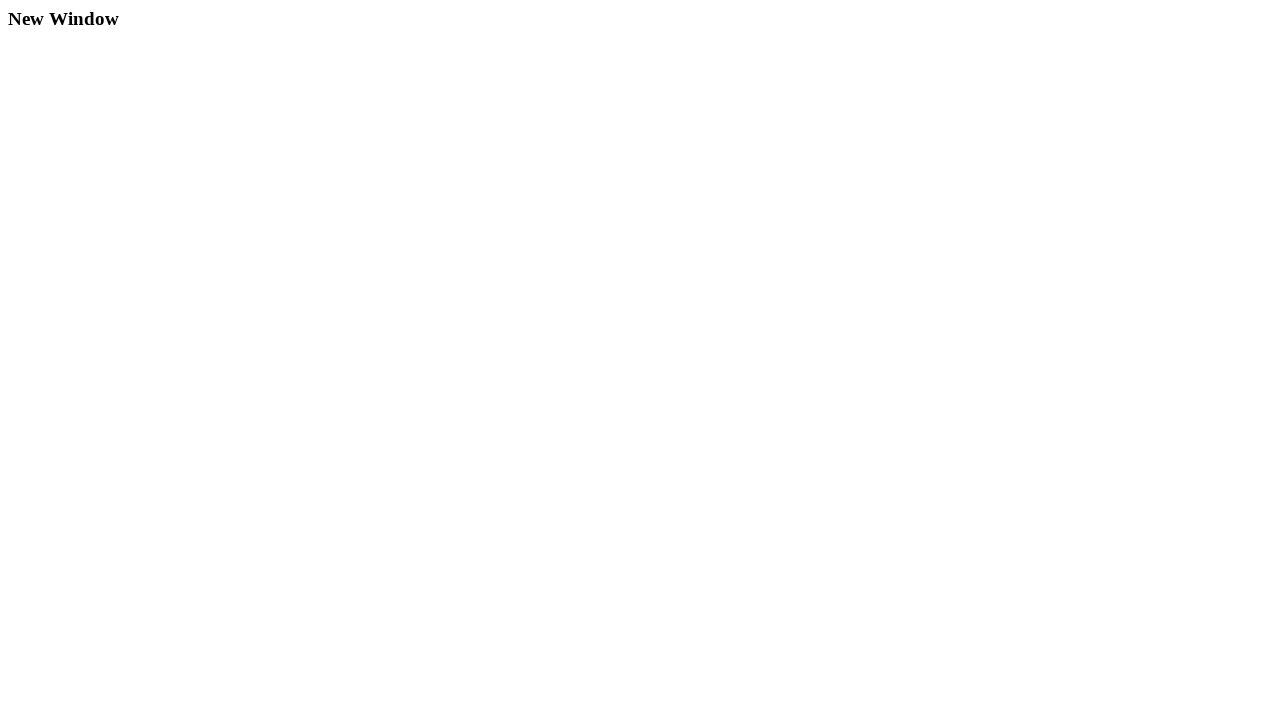

New window page loaded completely
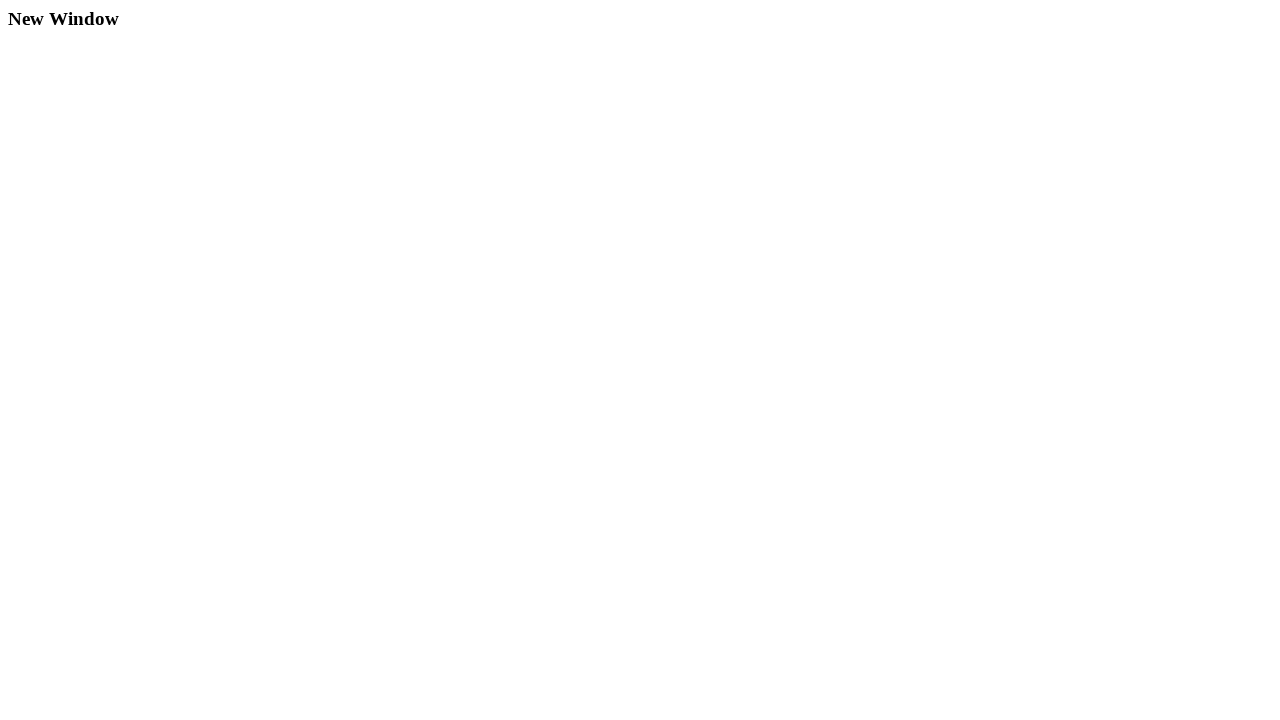

Verified 'New Window' text is visible in new page
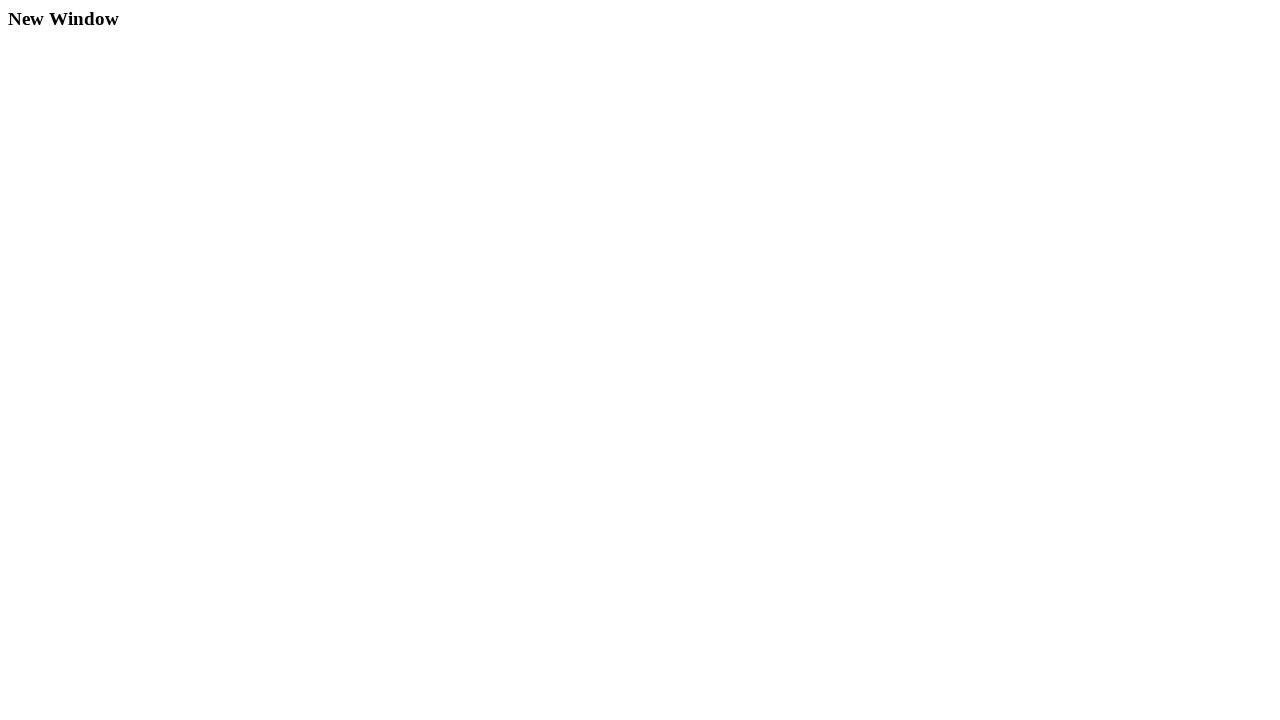

Closed the new window/page
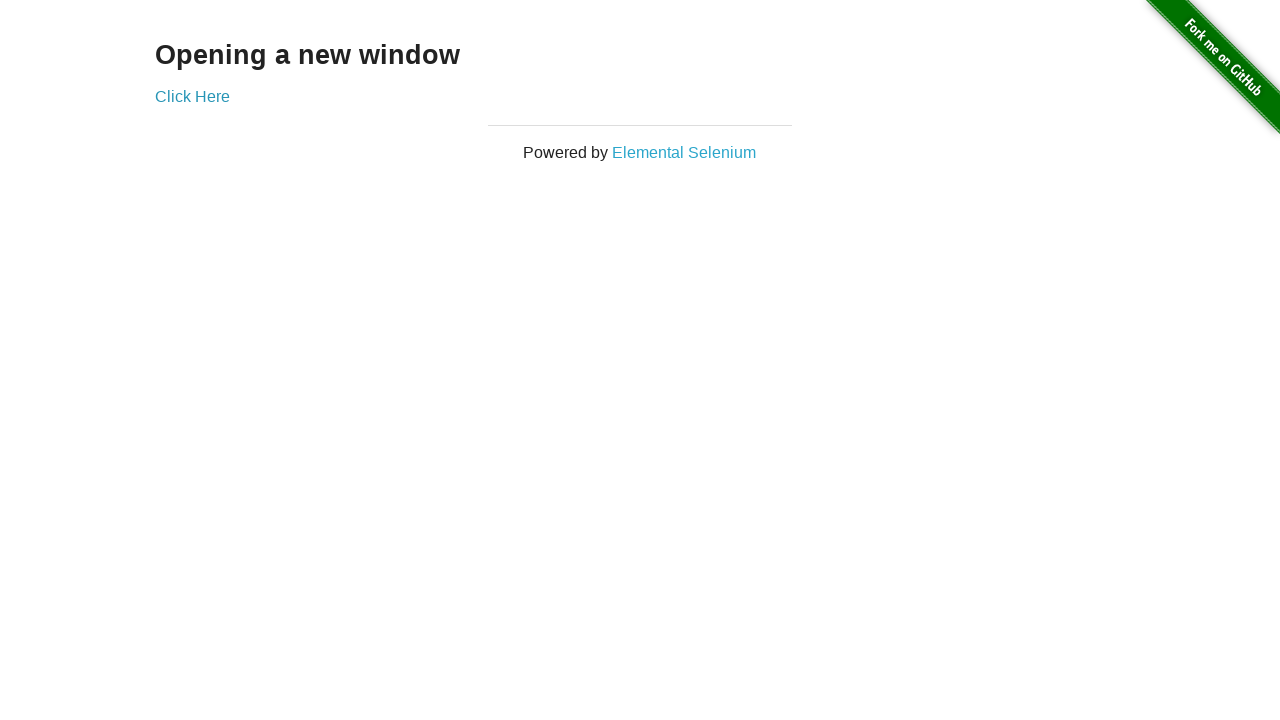

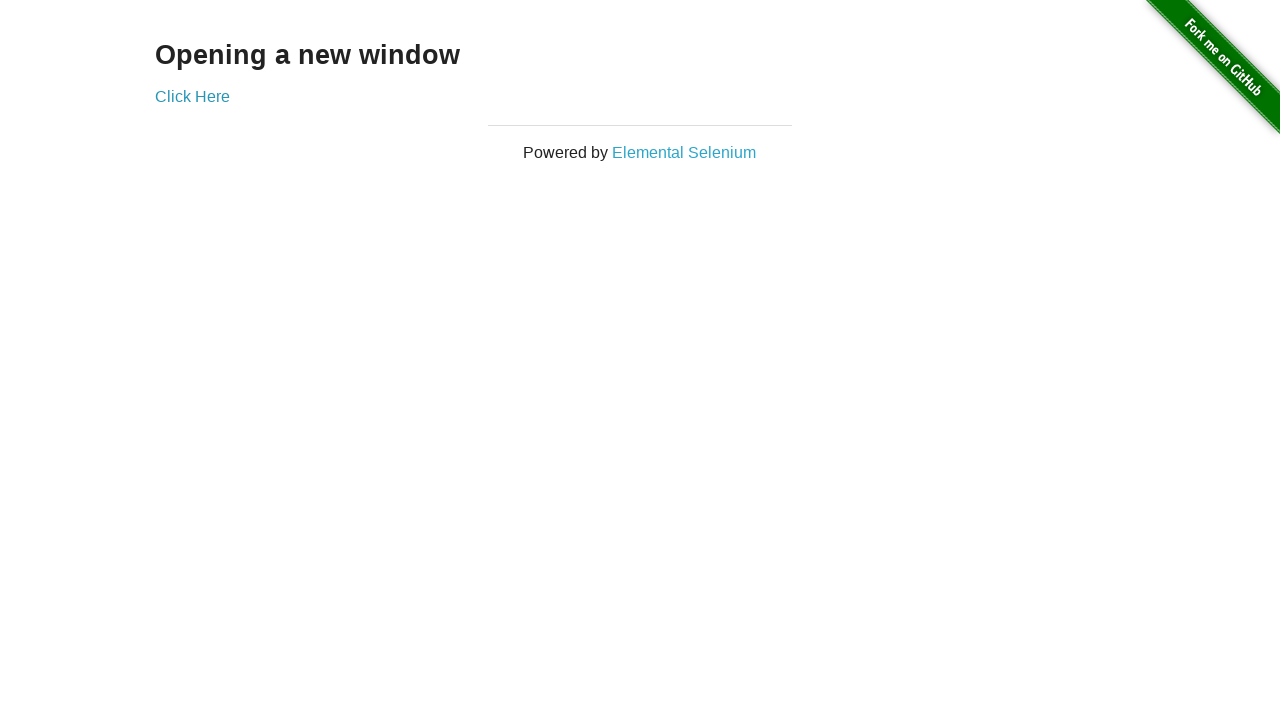